Interacts with a web table by finding specific rows based on names, retrieving email information, clicking attendance checkboxes, and extracting cholesterol values from food items

Starting URL: https://letcode.in/table

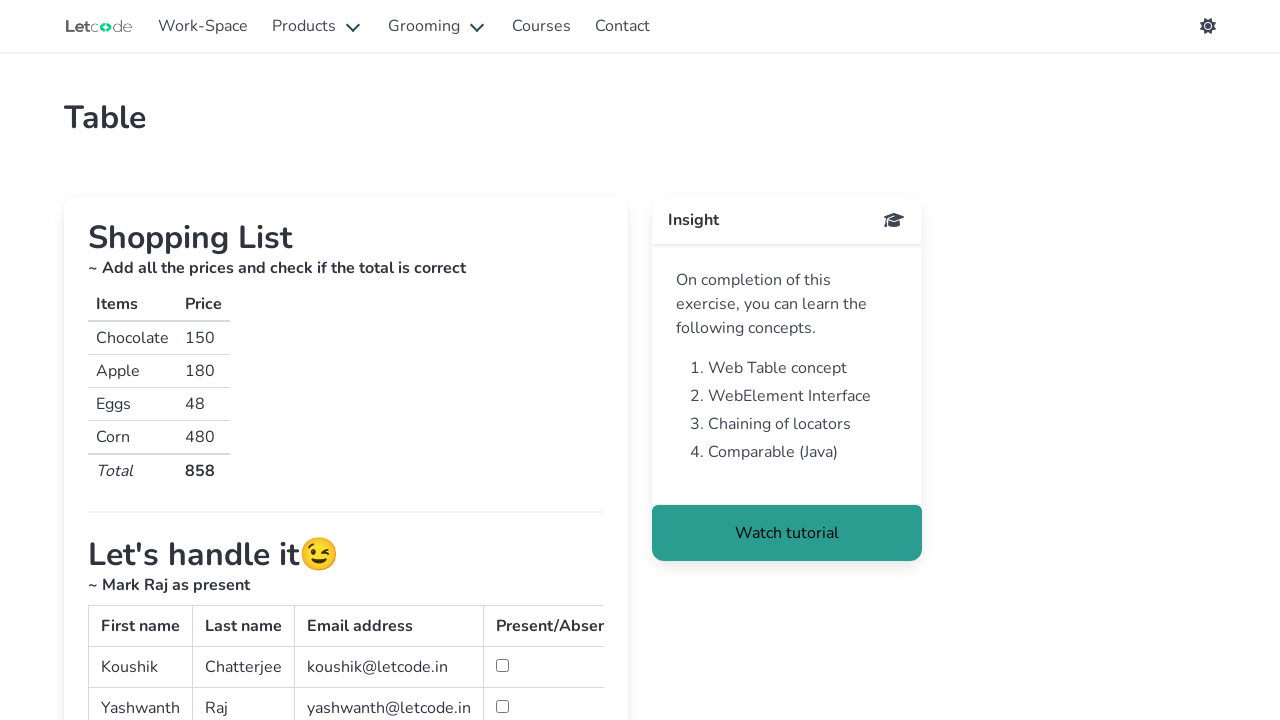

Located email cell for Yashwanth row
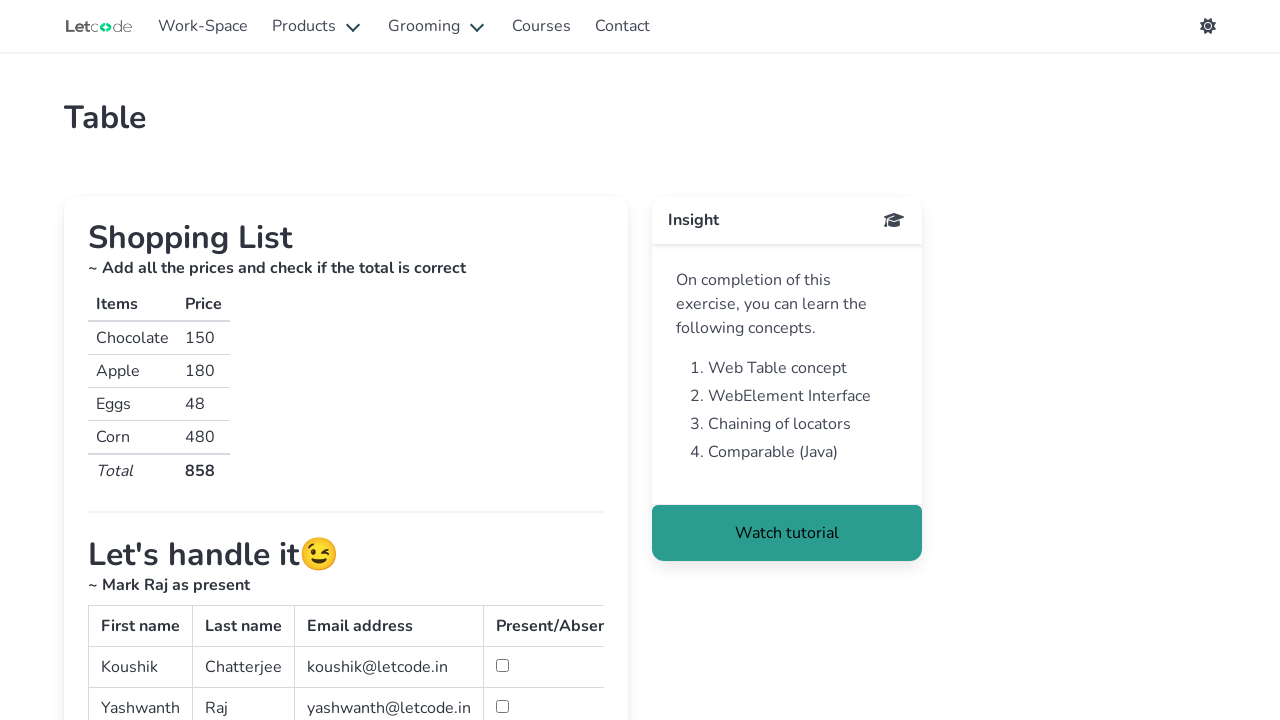

Retrieved email for Yashwanth: yashwanth@letcode.in
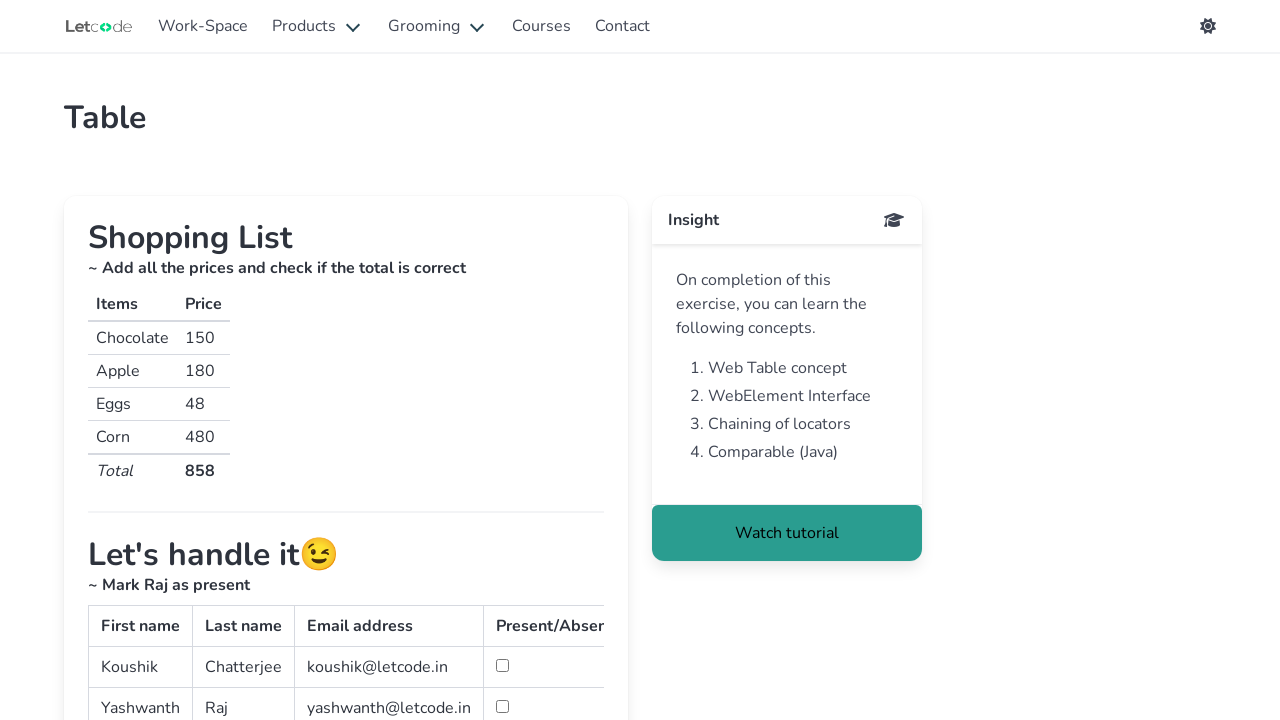

Located attendance checkbox for Yashwanth
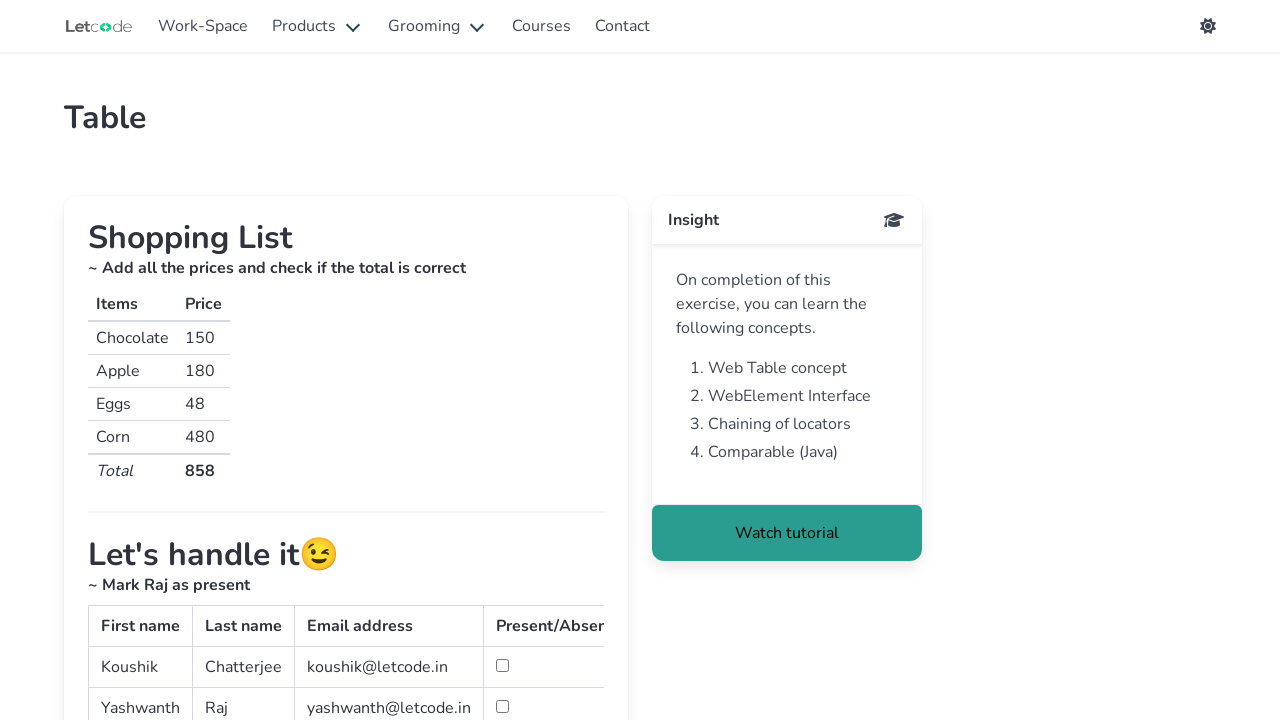

Clicked attendance checkbox for Yashwanth at (502, 706) on xpath=//td[text()='Yashwanth']/following-sibling::td[3]//input
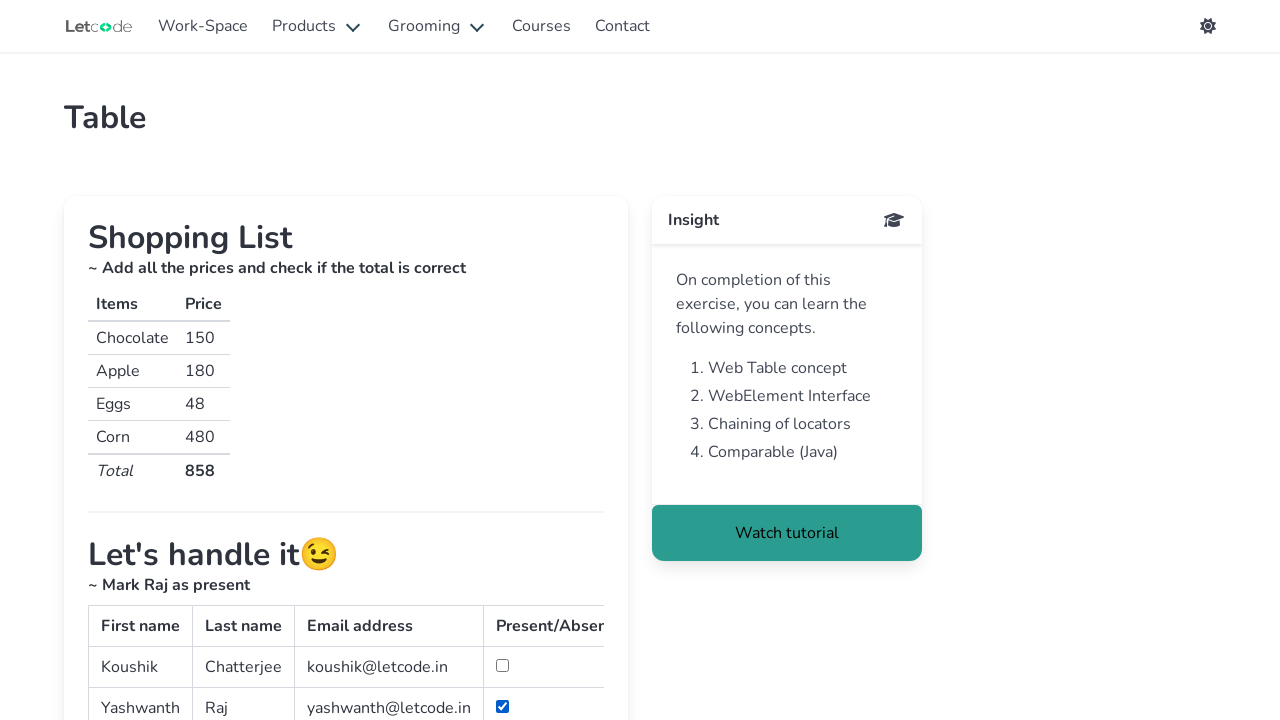

Located cholesterol cell for Ice cream row
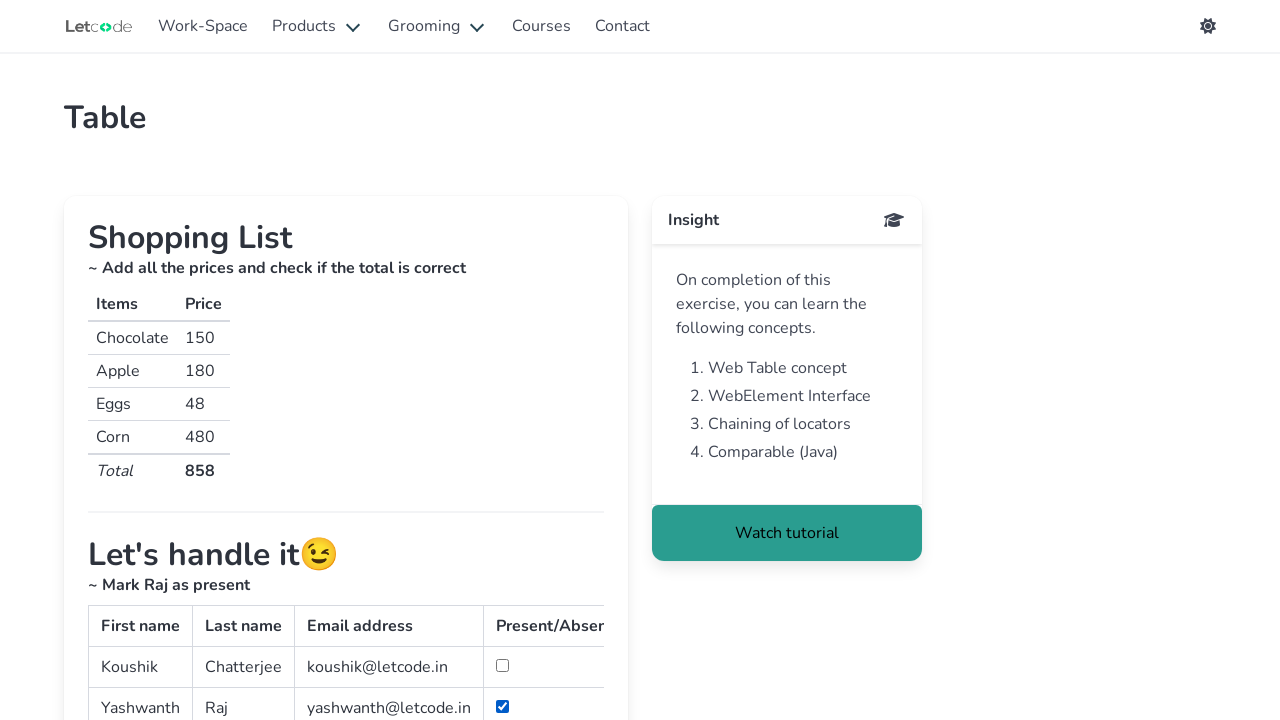

Retrieved cholesterol value for Ice cream: 40
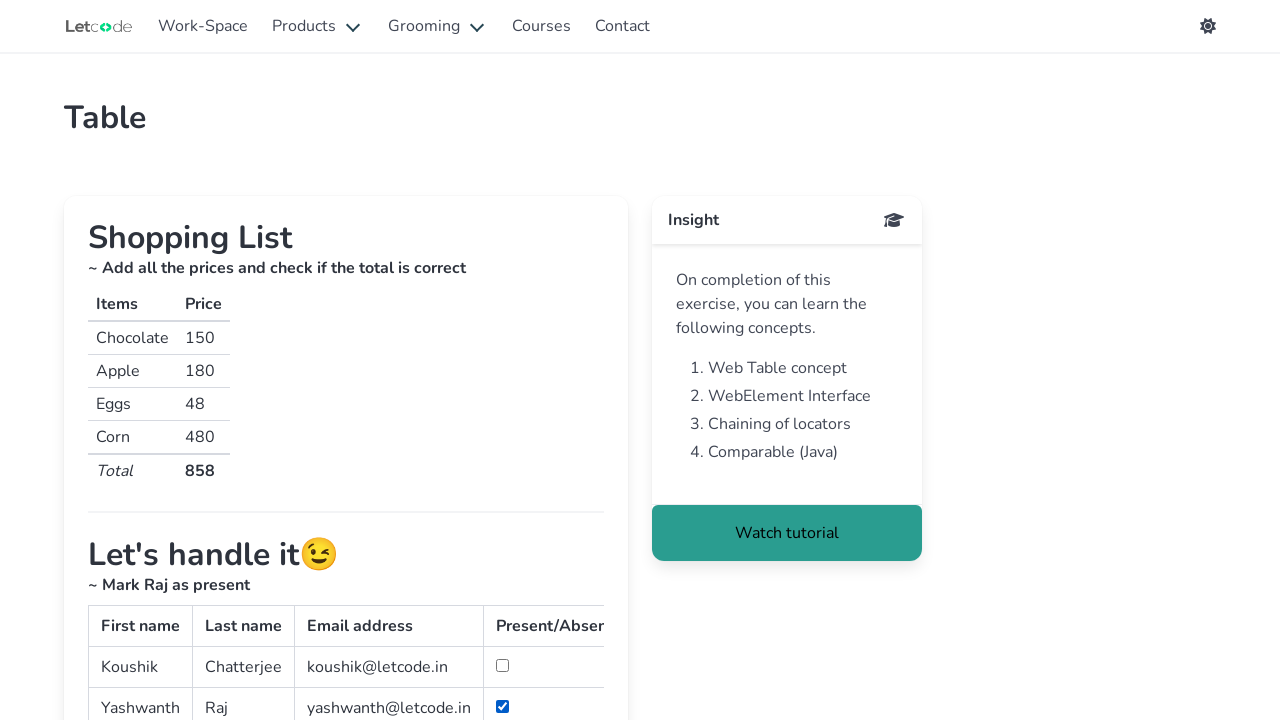

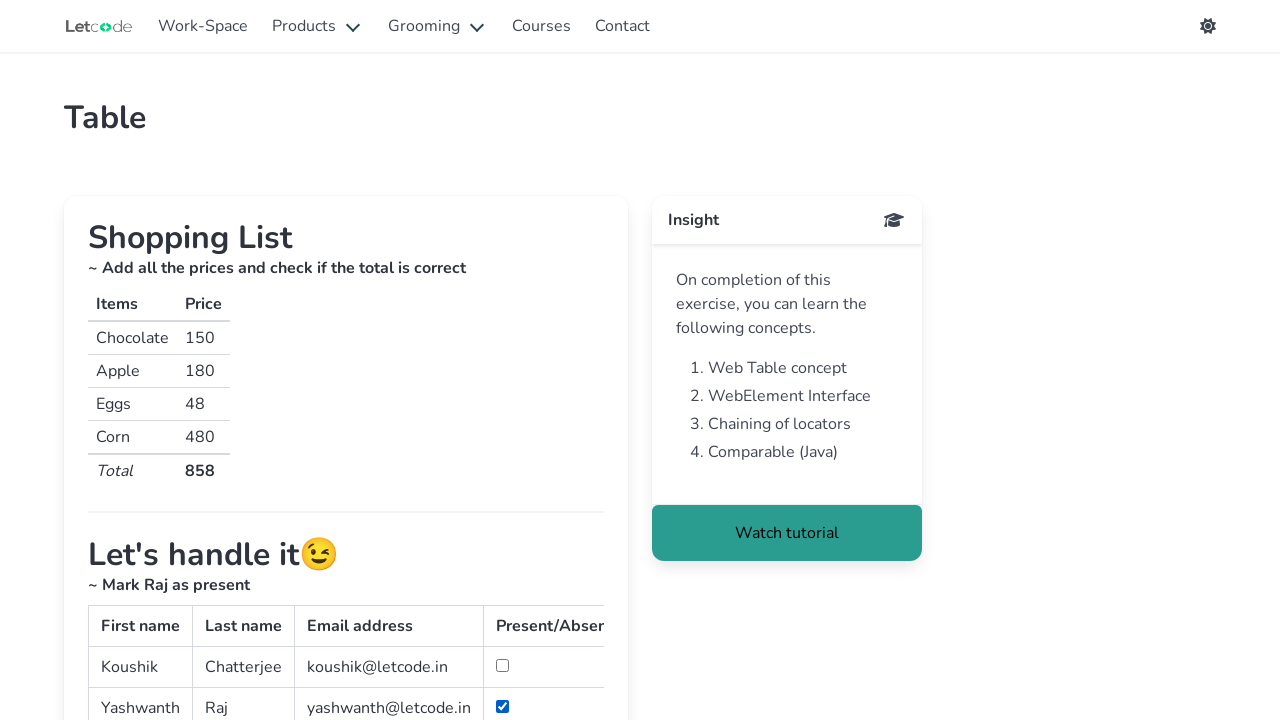